Tests the TodoMVC app by creating a new todo item, then double-clicking to edit it and updating its text

Starting URL: https://demo.playwright.dev/todomvc/#/

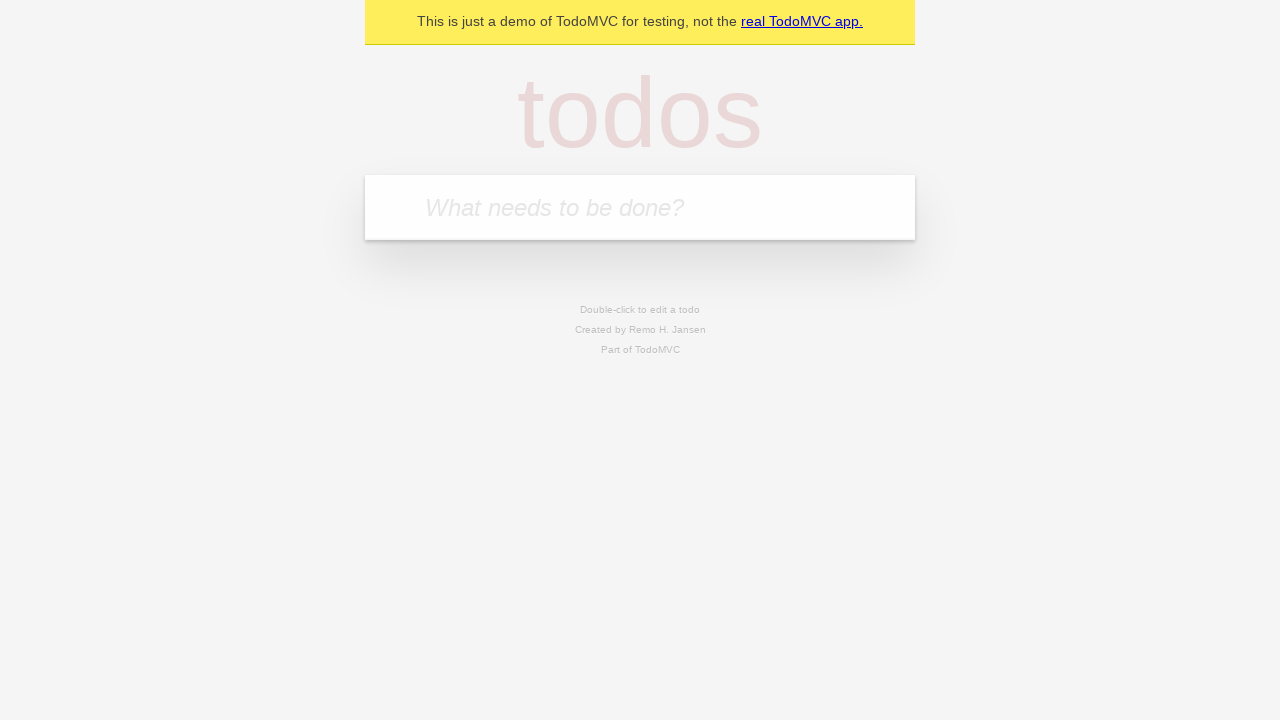

Clicked on the todo input field at (640, 207) on internal:attr=[placeholder="What needs to be done?"i]
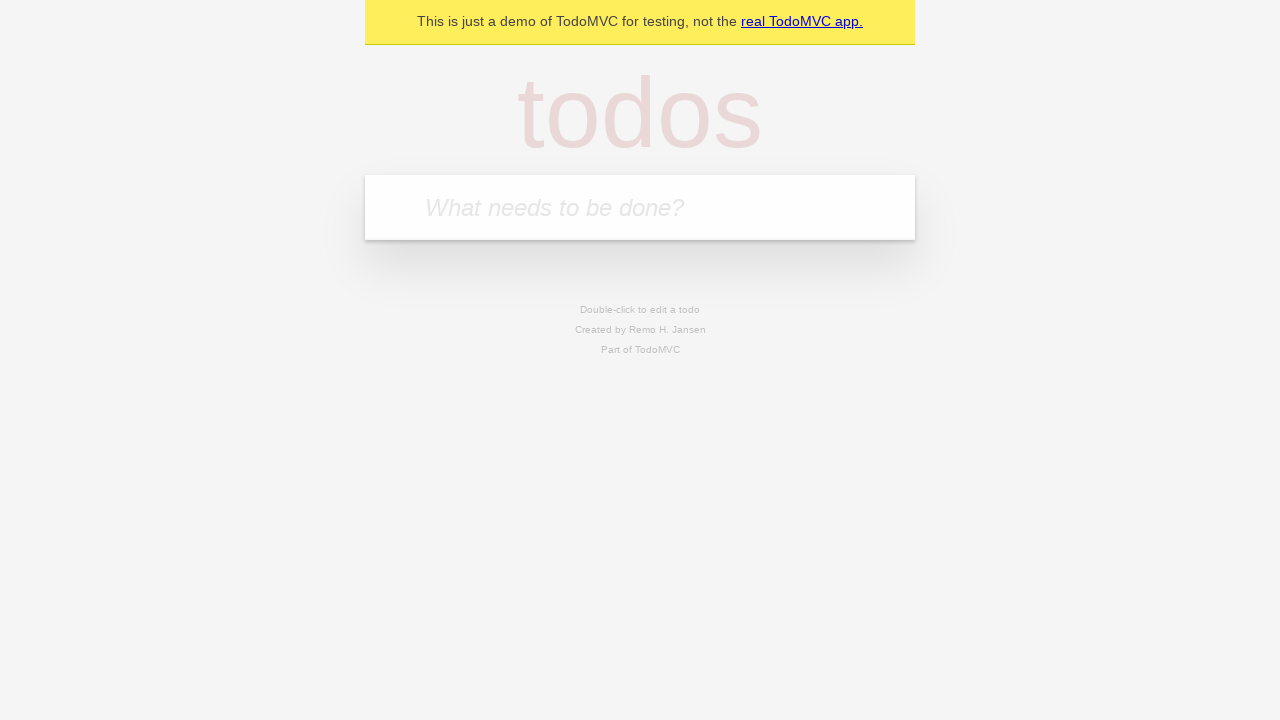

Filled todo input field with 'Buy groceries' on internal:attr=[placeholder="What needs to be done?"i]
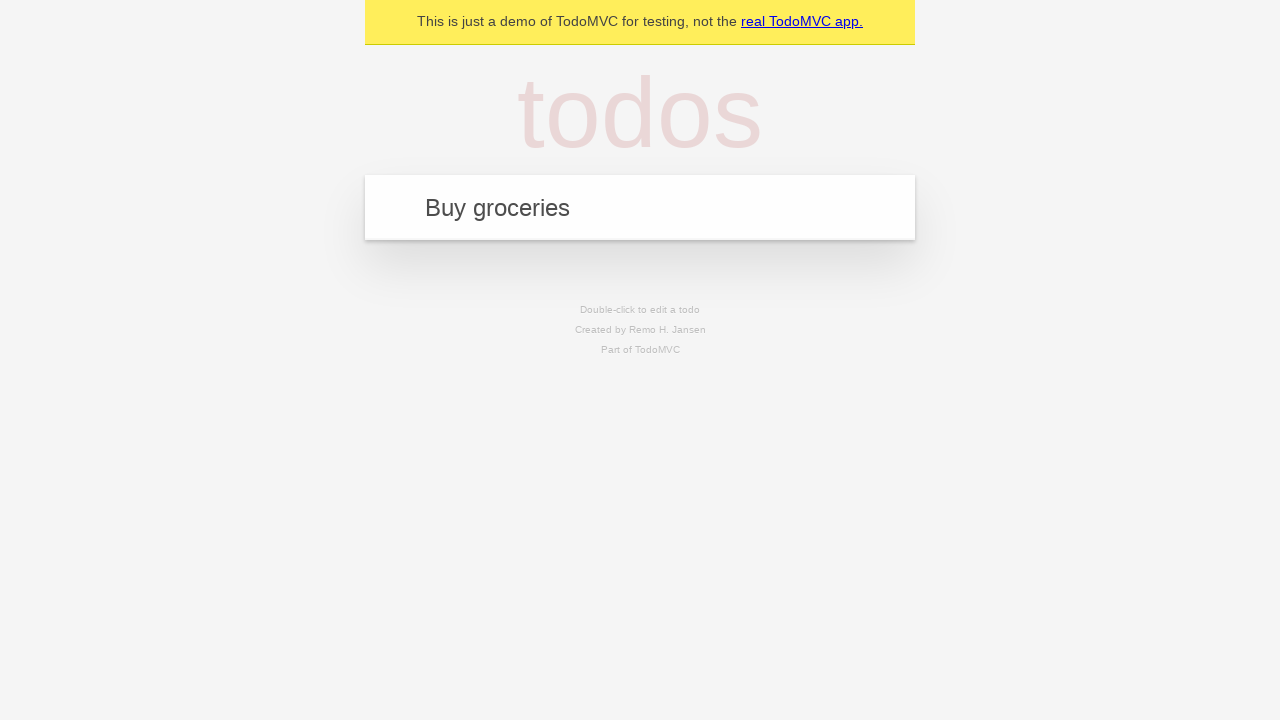

Pressed Enter to add the new todo item on internal:attr=[placeholder="What needs to be done?"i]
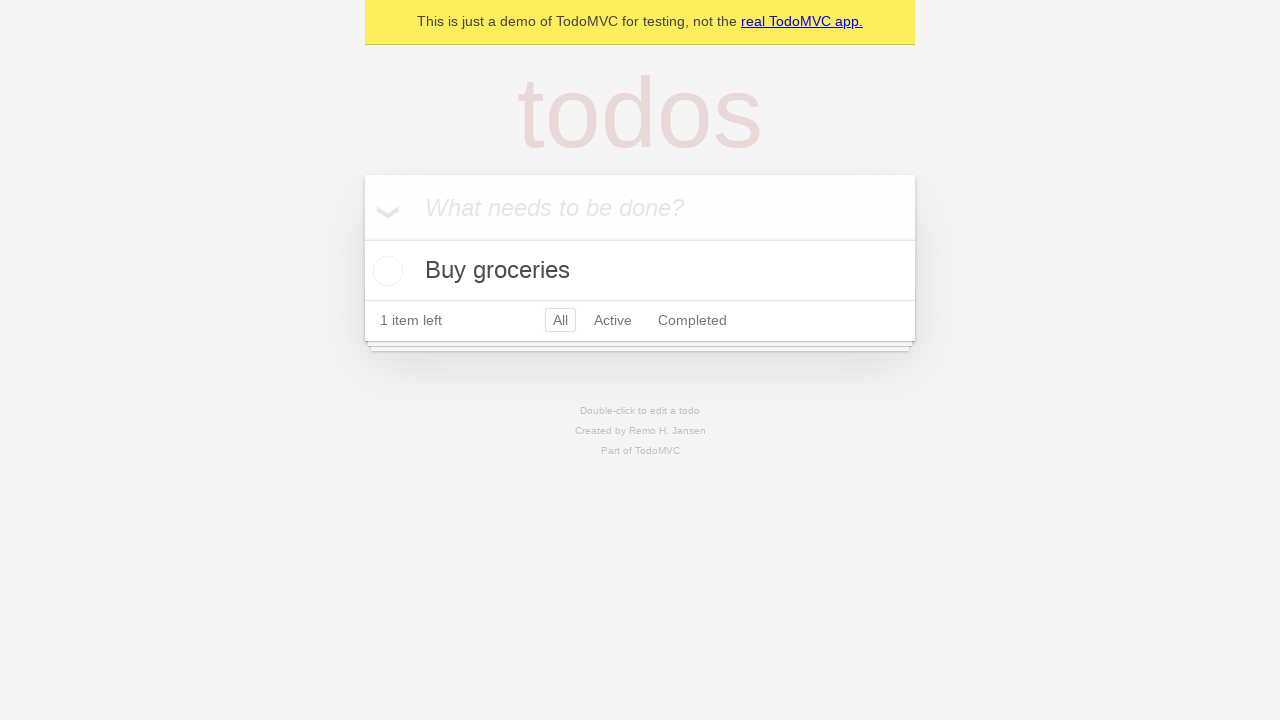

Double-clicked on todo item to enter edit mode at (640, 271) on internal:testid=[data-testid="todo-title"s]
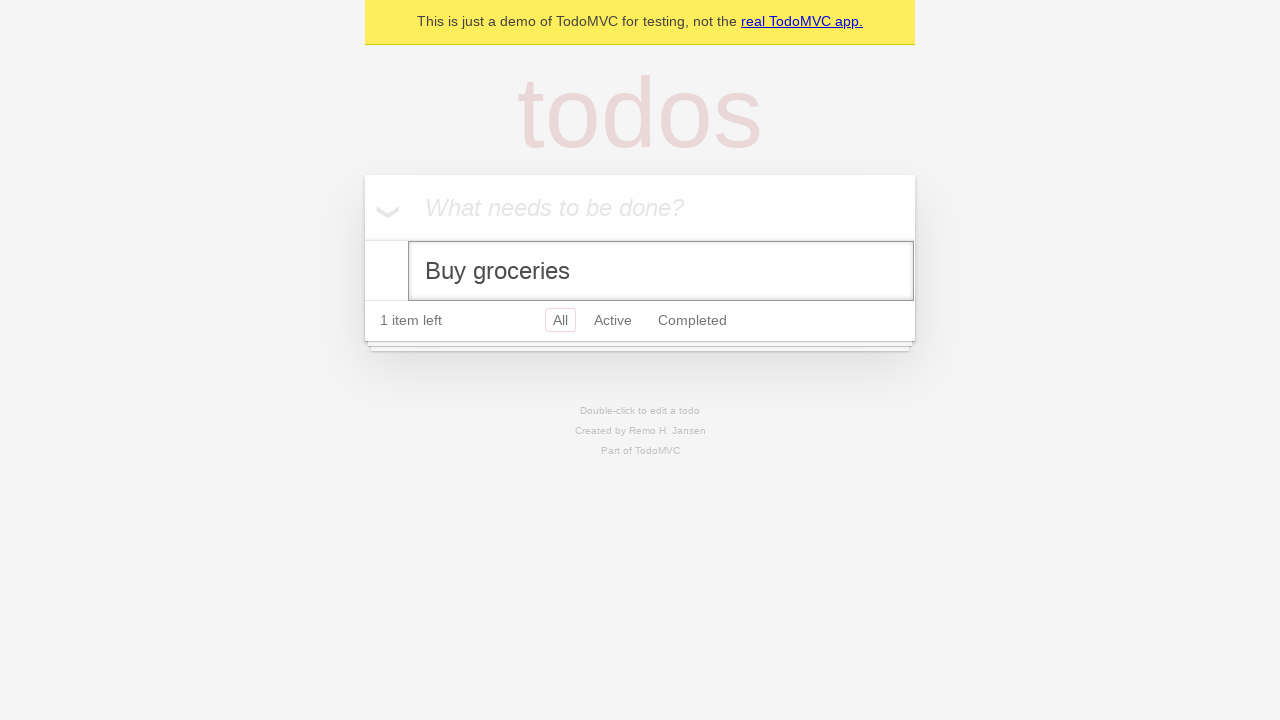

Updated todo text to 'Buy groceries and milk' on internal:label="Edit"i
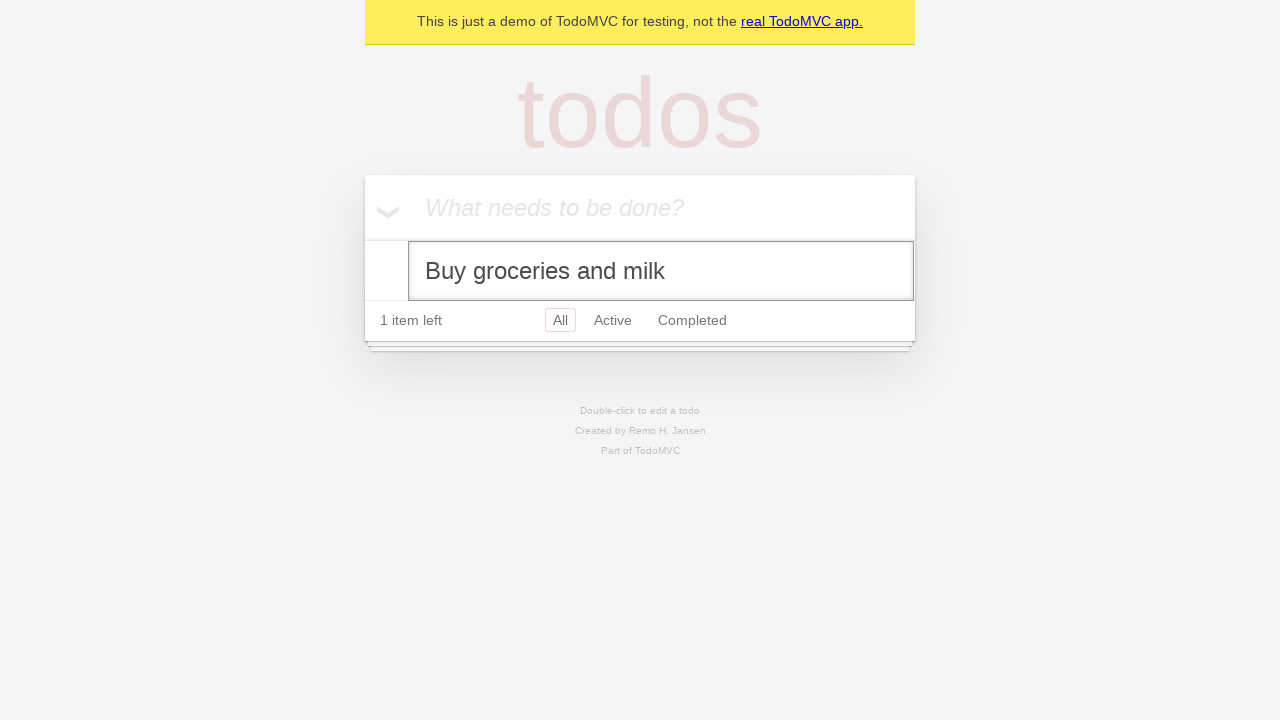

Pressed Enter to save the edited todo item on internal:label="Edit"i
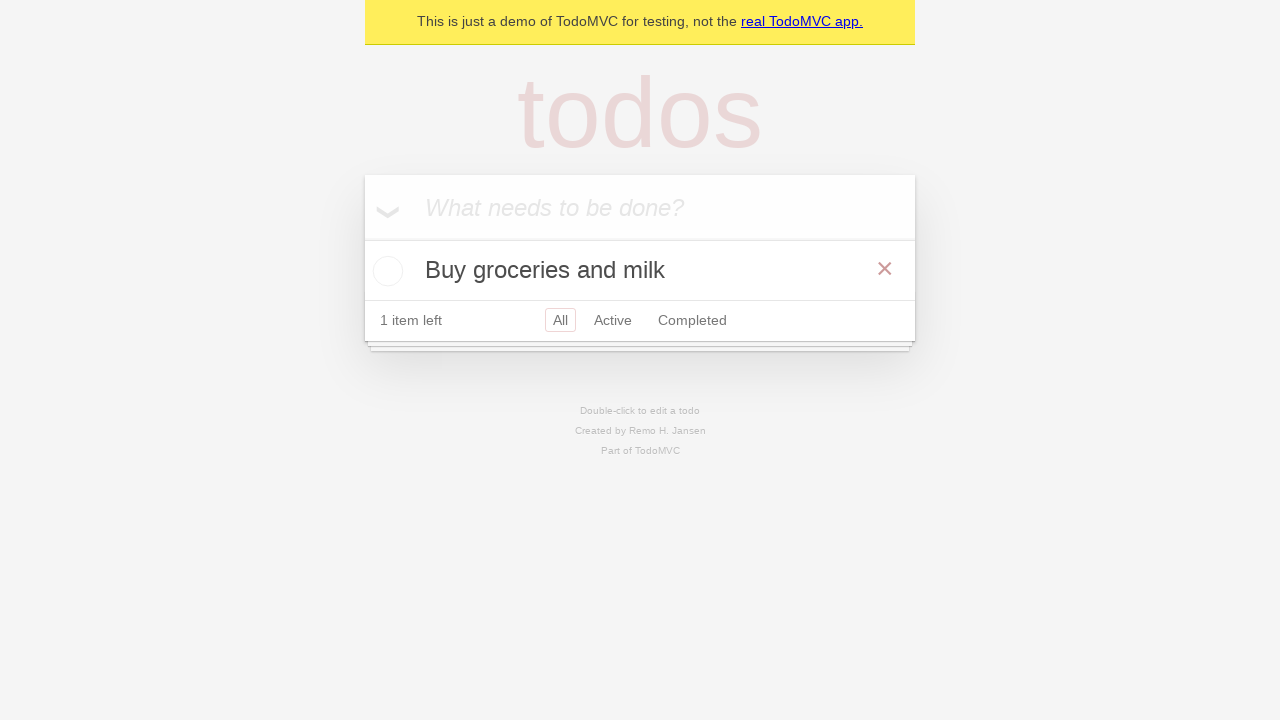

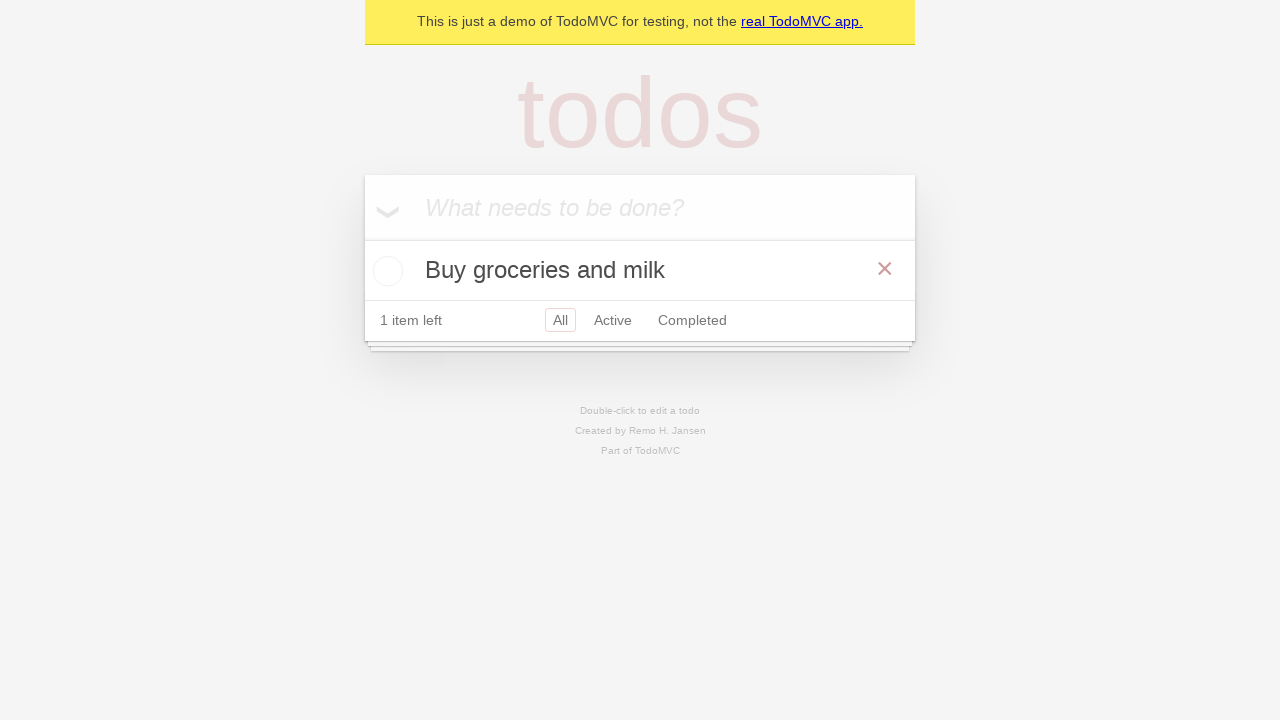